Navigates to a Stepik lesson page, fills in a text answer field with a programming response, and clicks the submit button to submit the answer.

Starting URL: https://stepik.org/lesson/25969/step/12

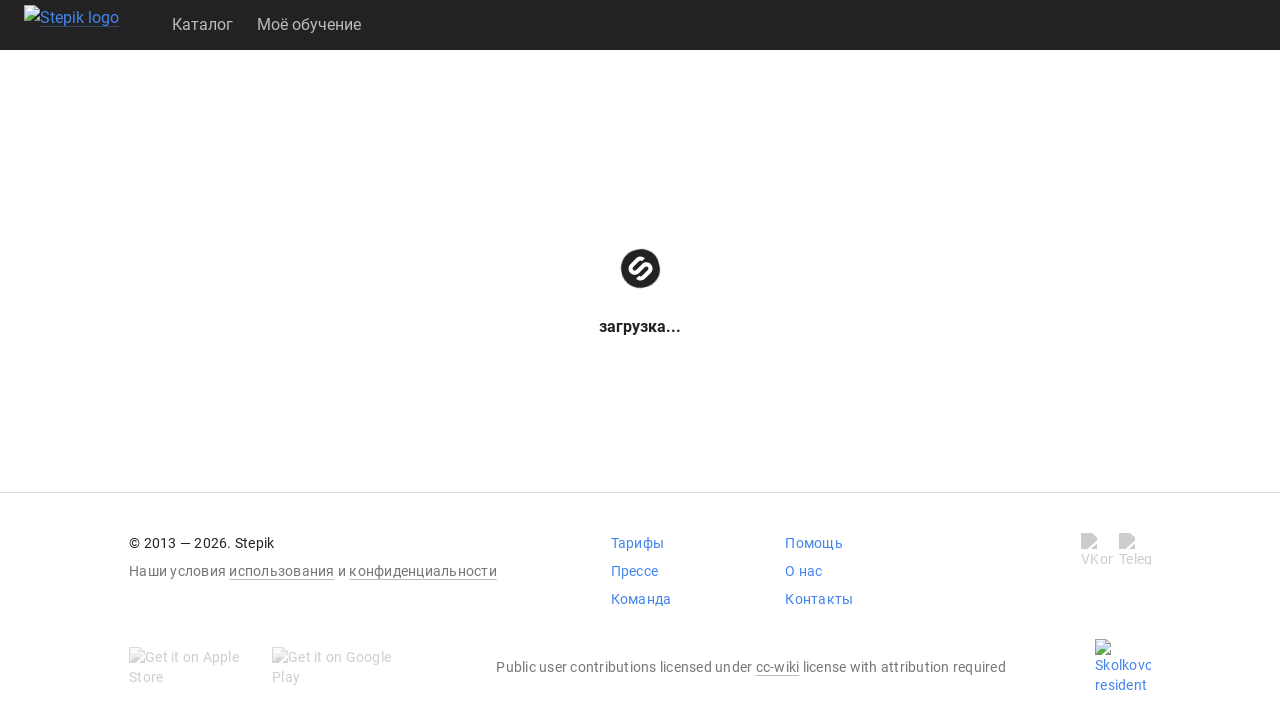

Waited for answer textarea to become visible
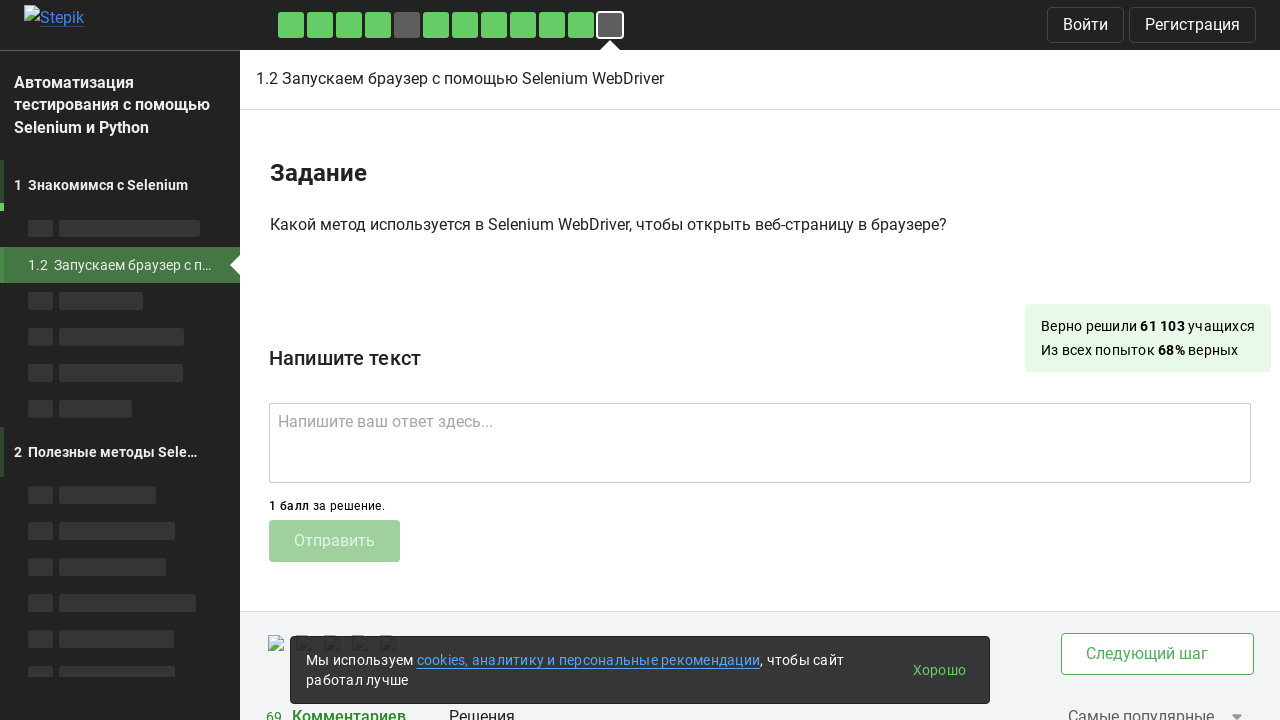

Filled textarea with programming response 'get()' on .textarea
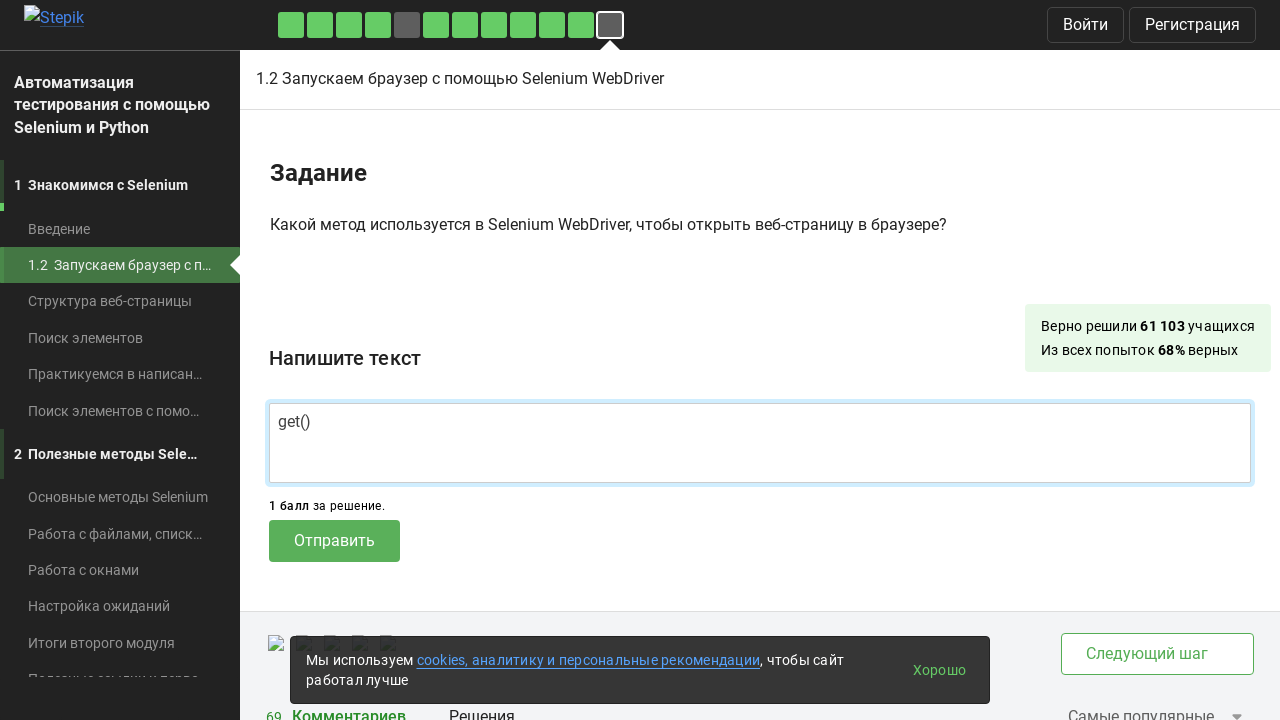

Clicked submit button to submit the answer at (334, 541) on .submit-submission
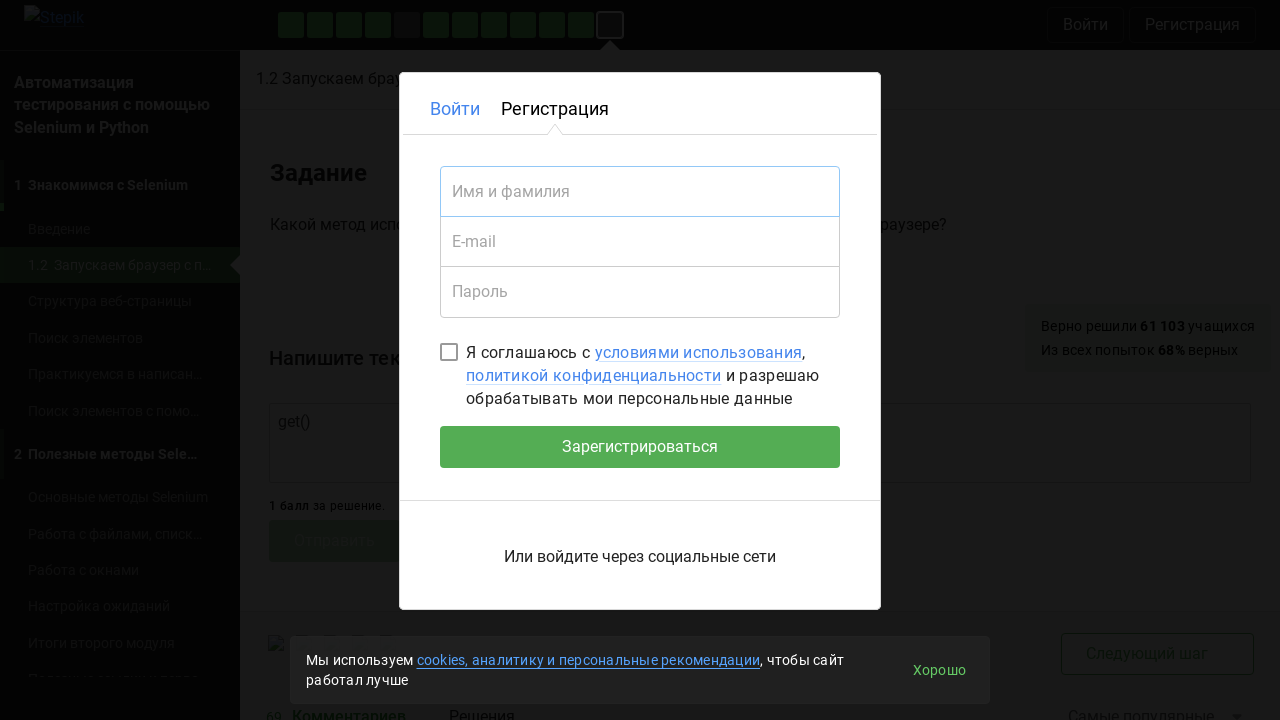

Waited 2 seconds for submission to process
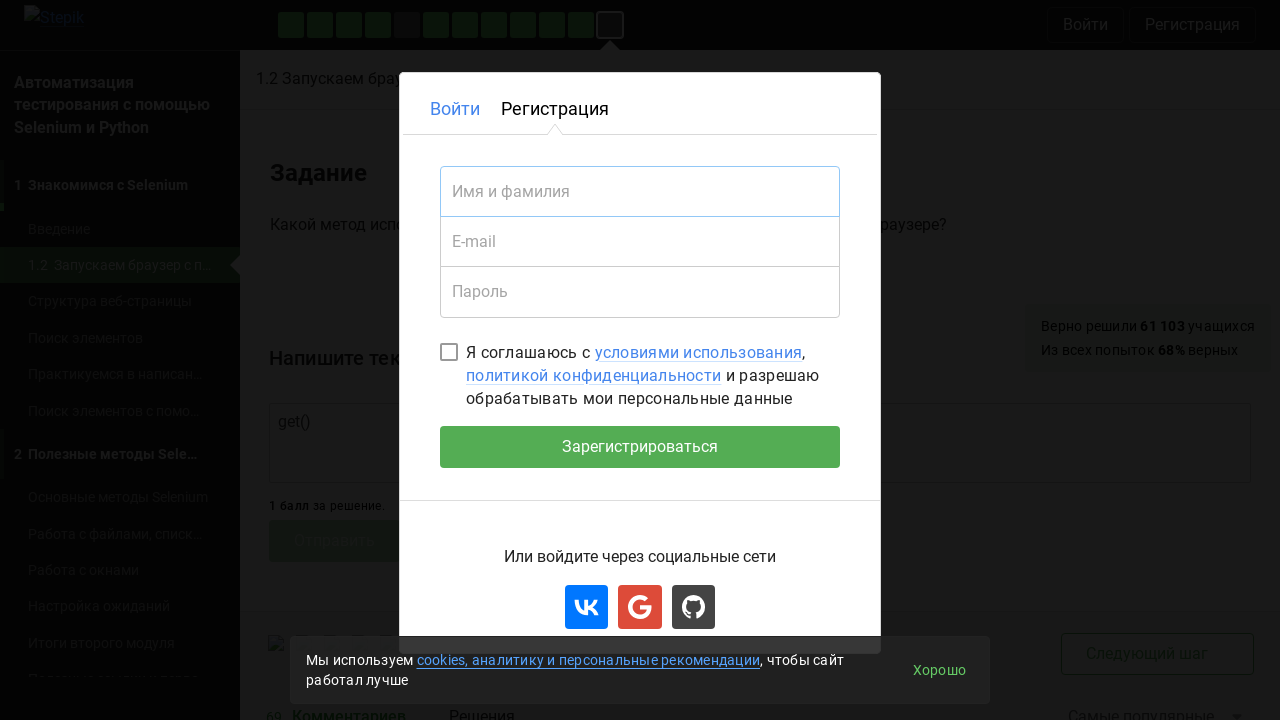

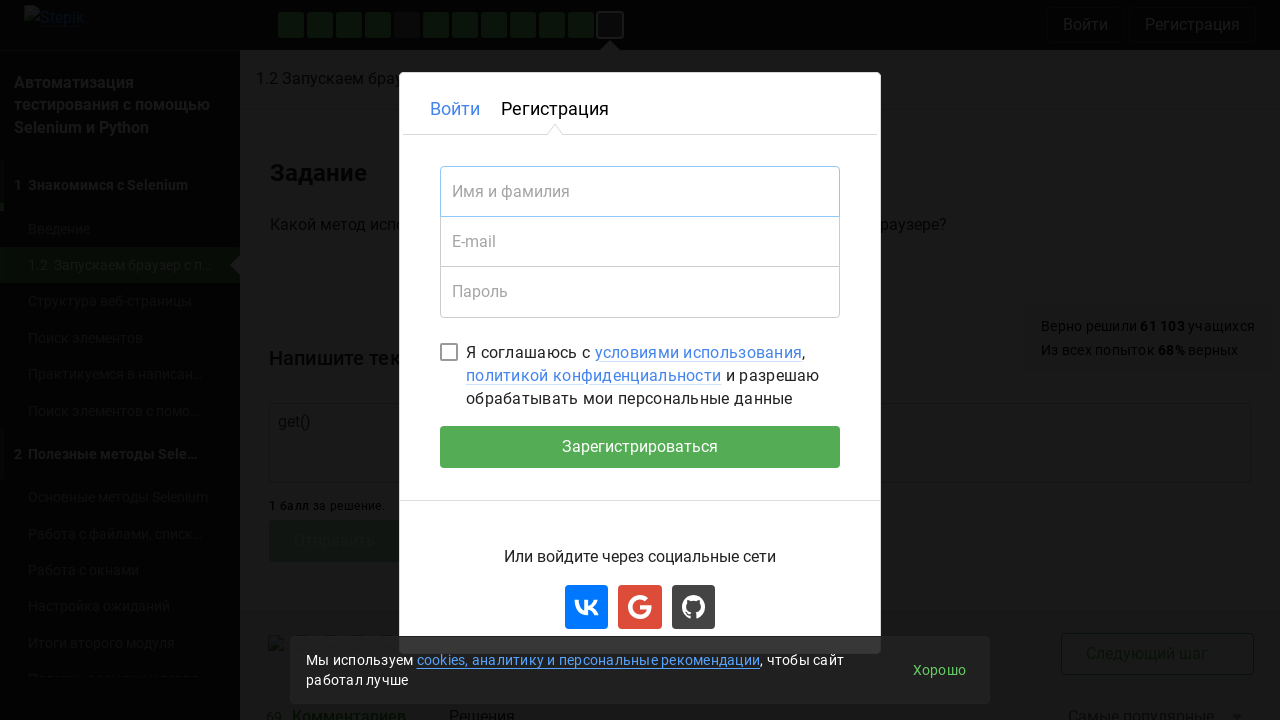